Navigates to the FreeCRM homepage and clicks the Sign Up link to initiate the registration flow.

Starting URL: https://www.freecrm.com/index.html

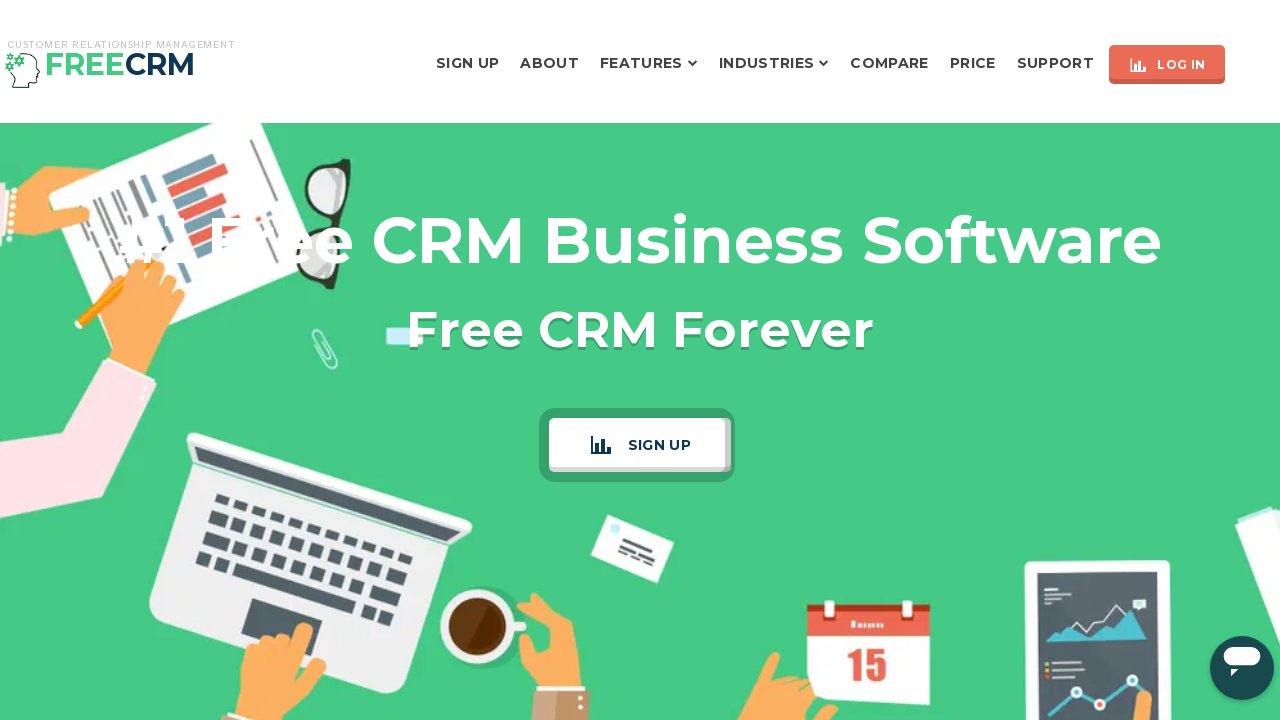

Navigated to FreeCRM homepage
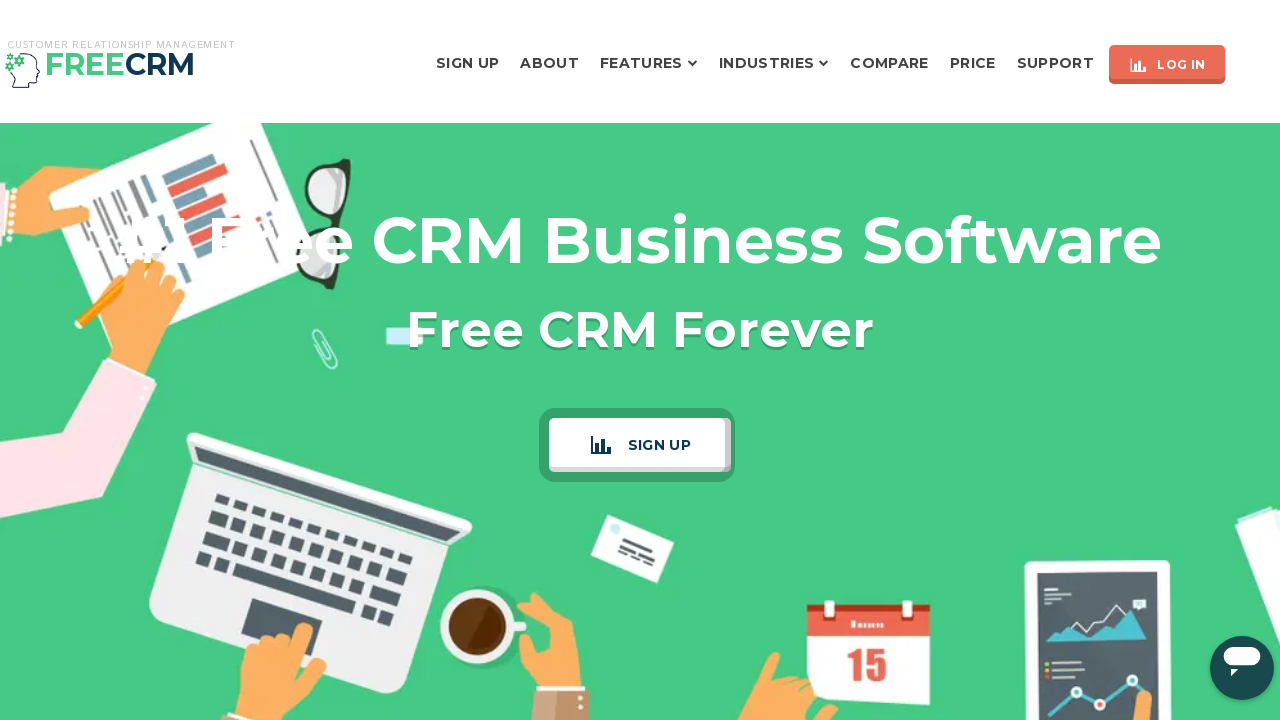

Clicked Sign Up link to initiate registration flow at (468, 63) on xpath=//a[text()='Sign Up']
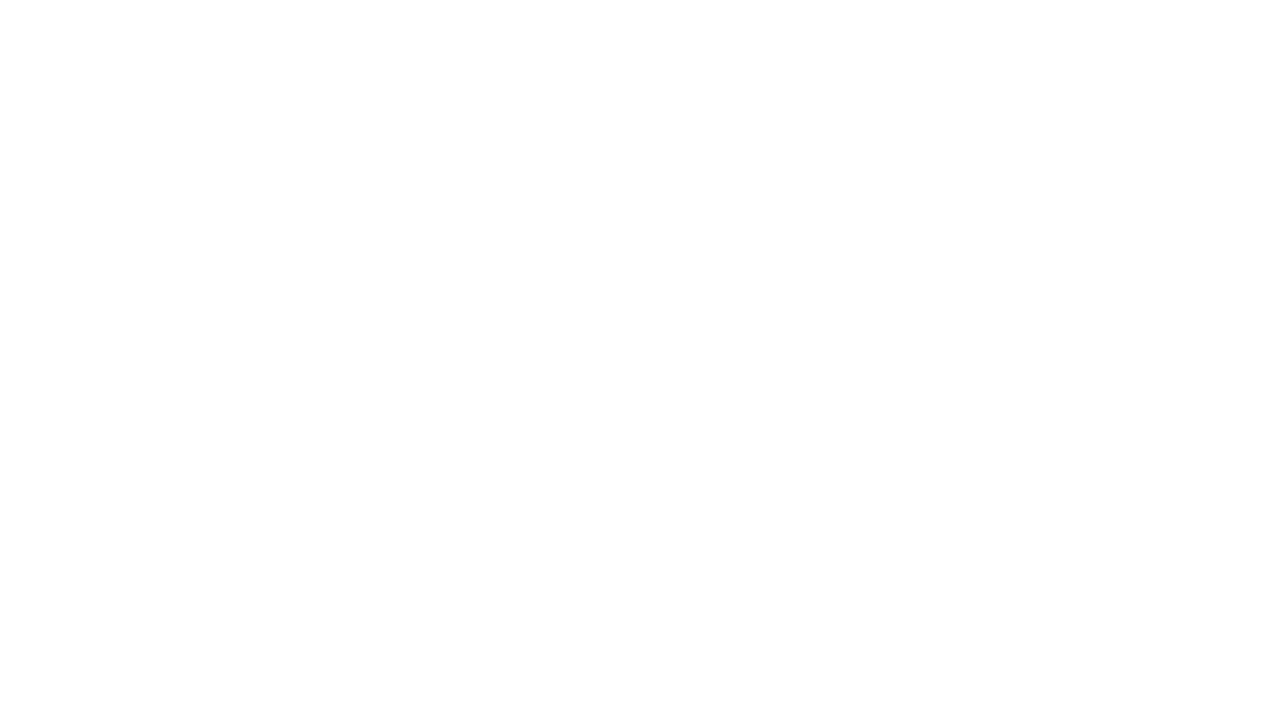

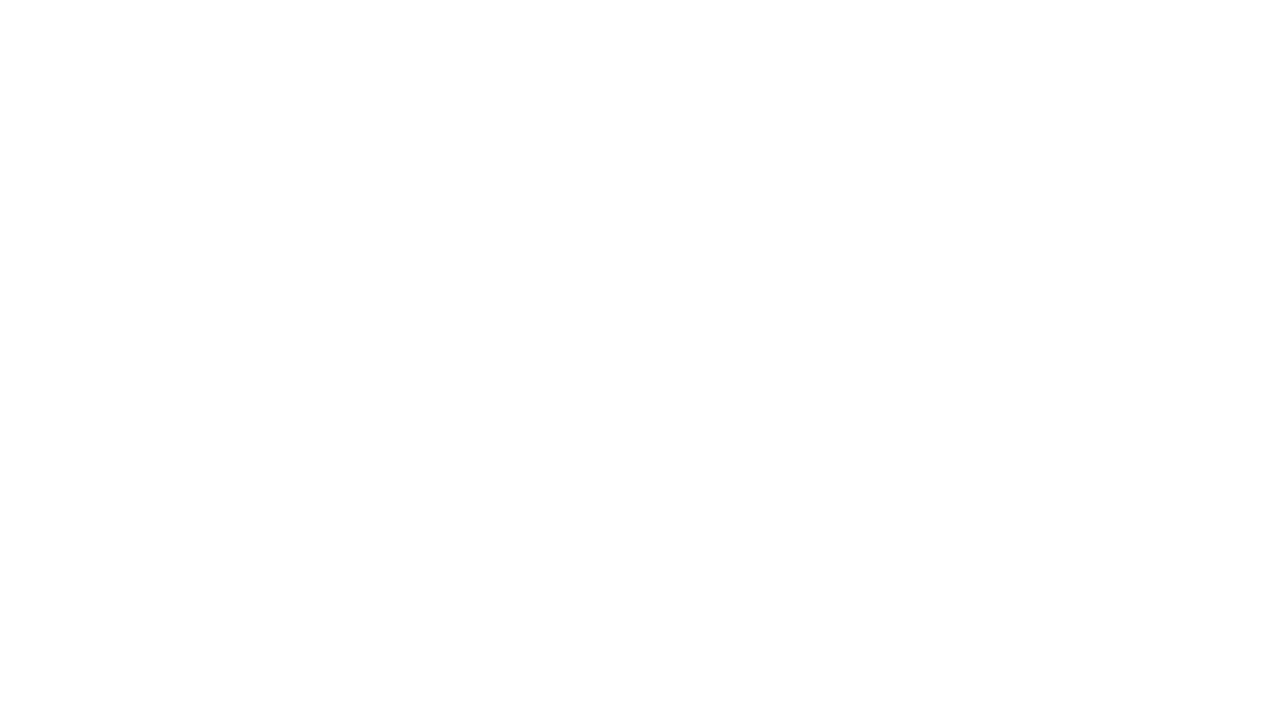